Tests checkbox and radio button selection on a form by clicking specific checkboxes (Cancer, Fainting Spells) and radio buttons (5+ days, 1-2 cups/day), then verifies they are selected.

Starting URL: https://automationfc.github.io/multiple-fields/

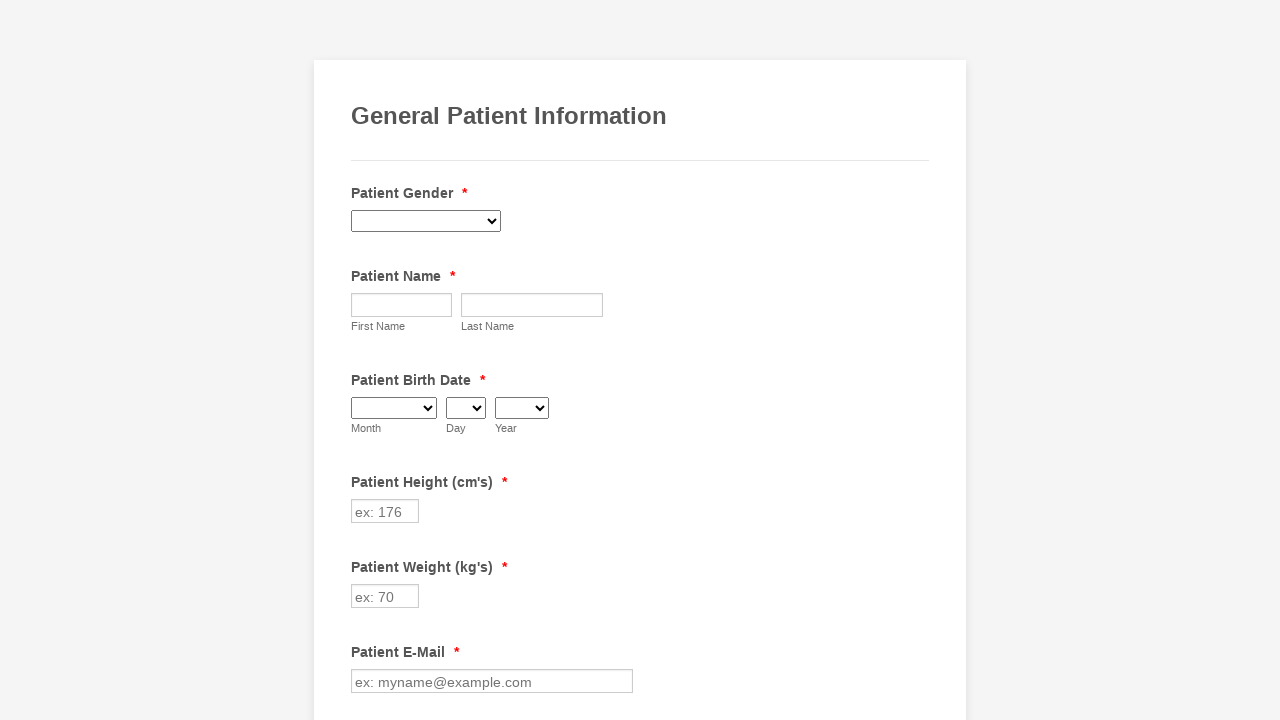

Clicked Cancer checkbox at (362, 360) on xpath=//input[@value='Cancer']
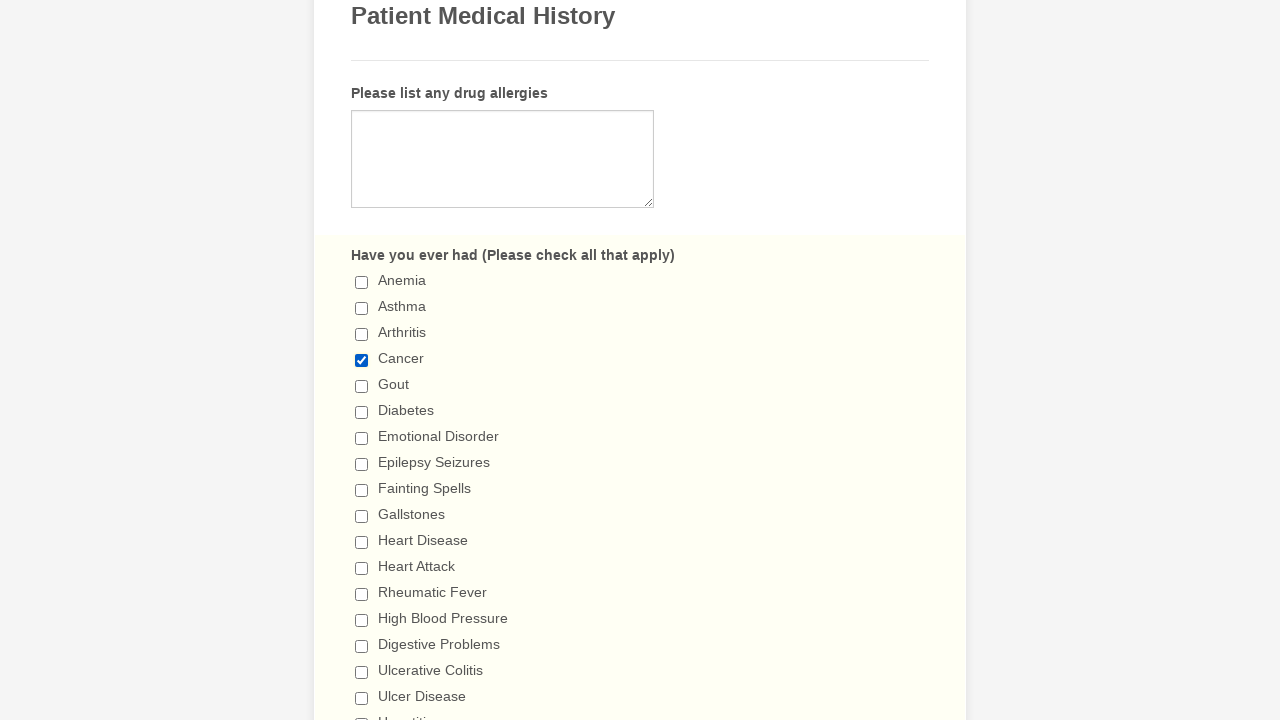

Clicked Fainting Spells checkbox at (362, 490) on xpath=//input[@value='Fainting Spells']
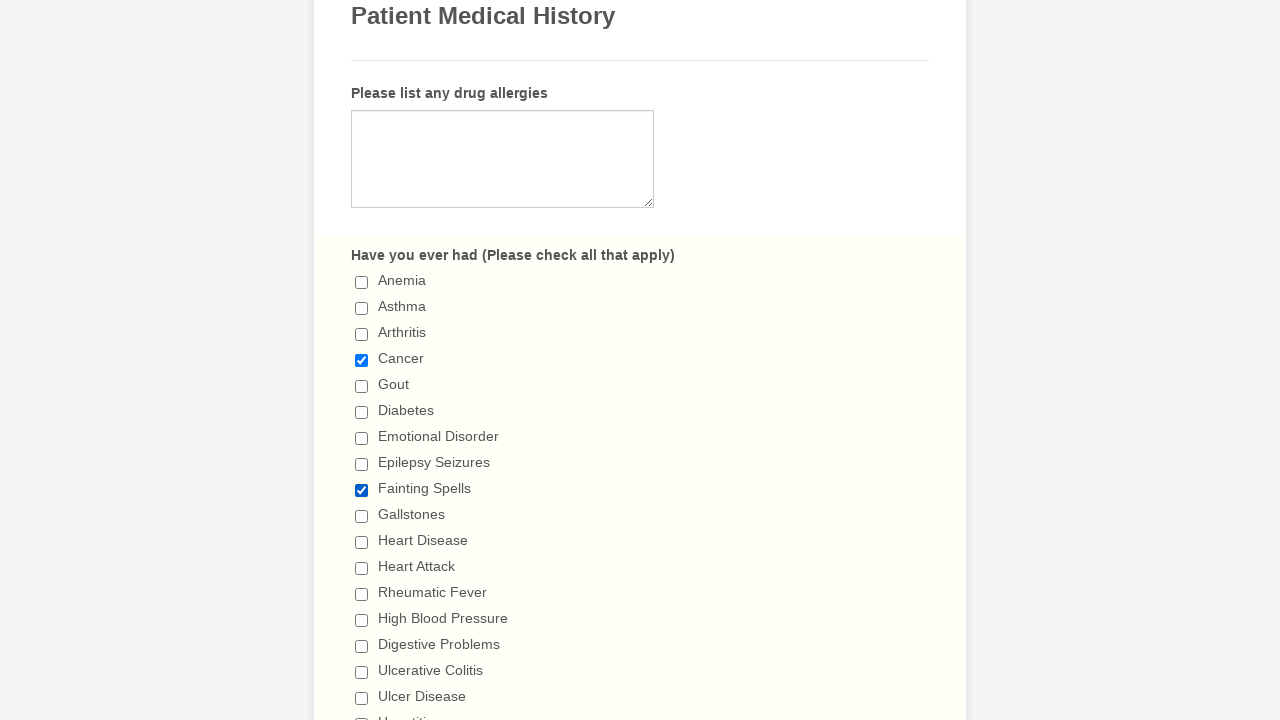

Verified Cancer checkbox is selected
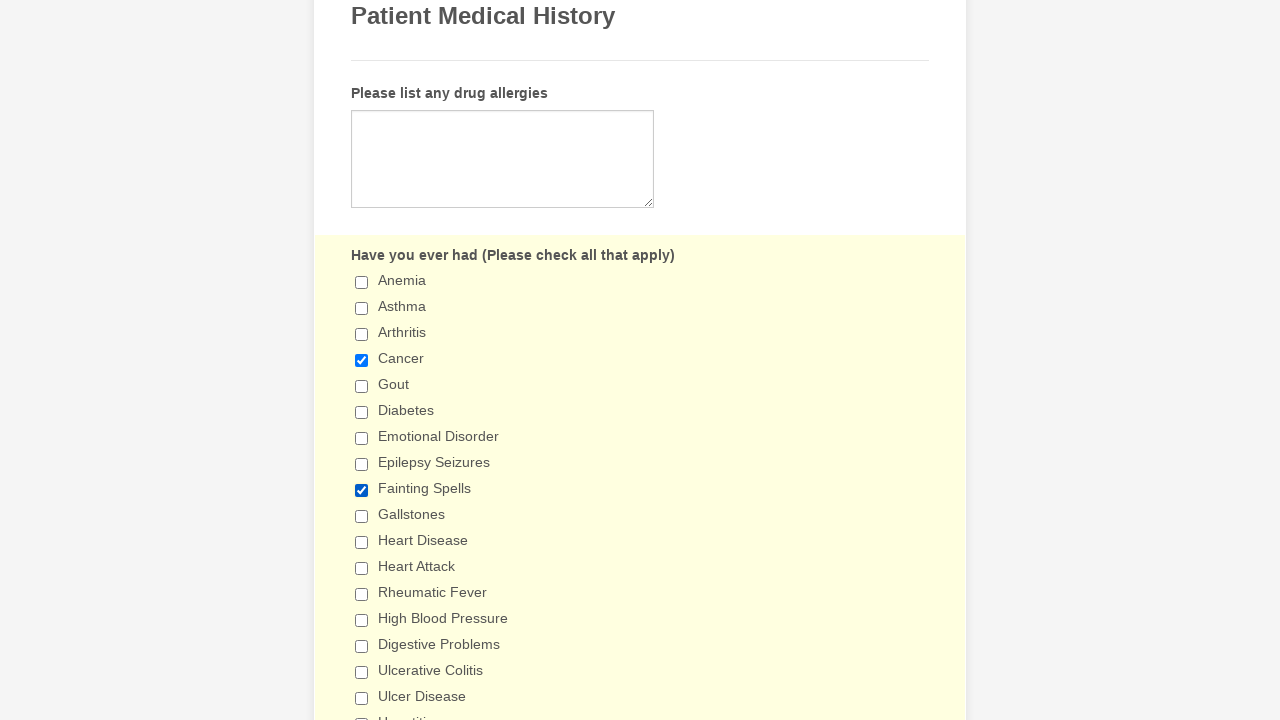

Verified Fainting Spells checkbox is selected
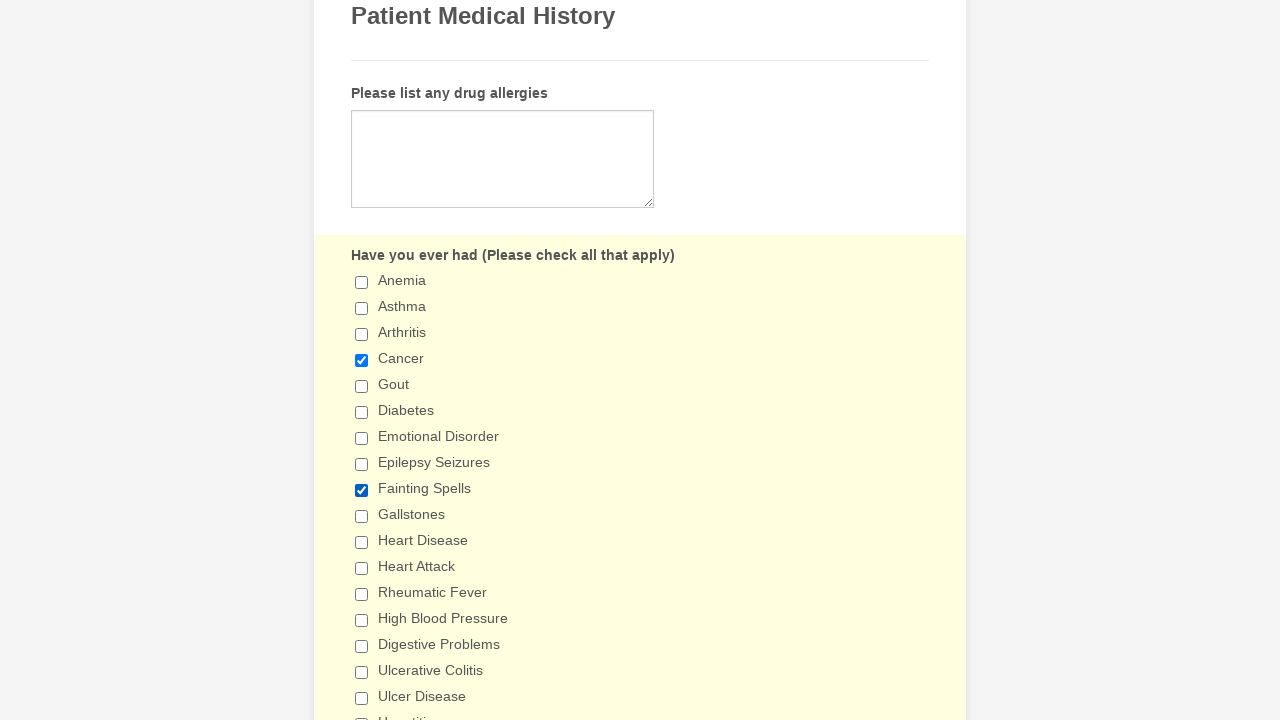

Clicked '5+ days' radio button at (362, 361) on xpath=//input[@value='5+ days']
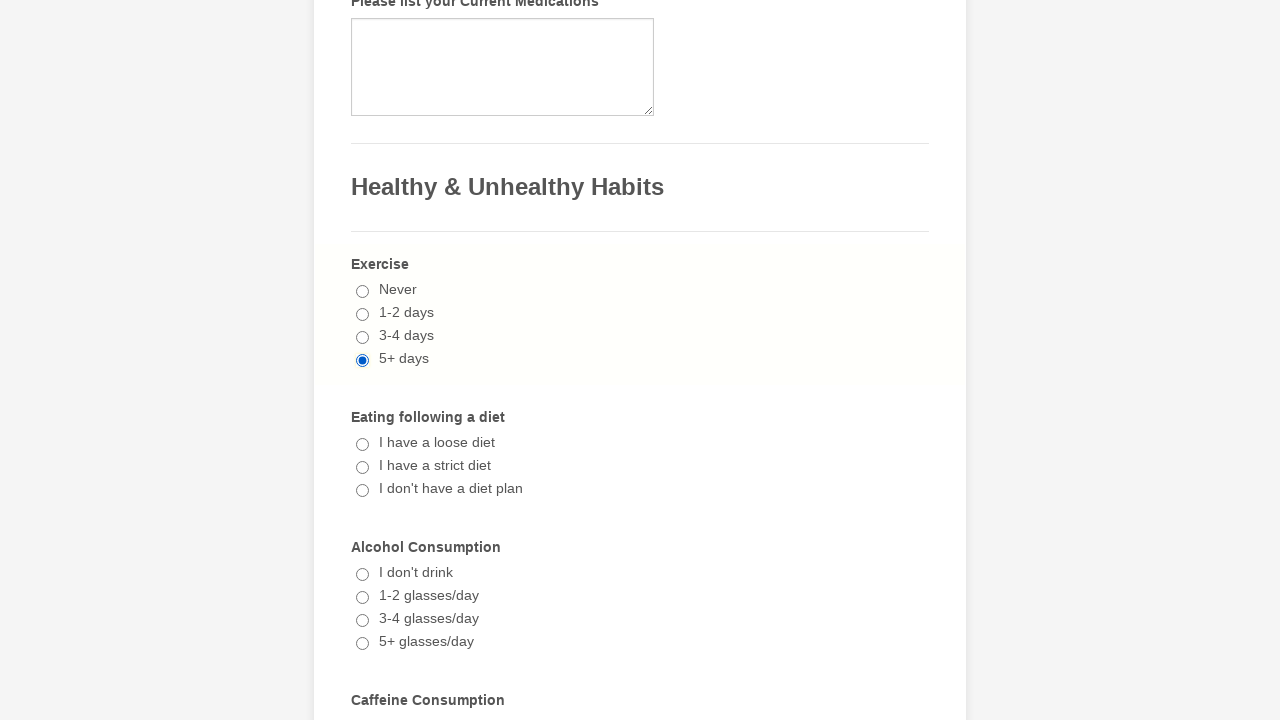

Clicked '1-2 cups/day' radio button at (362, 361) on xpath=//input[@value='1-2 cups/day']
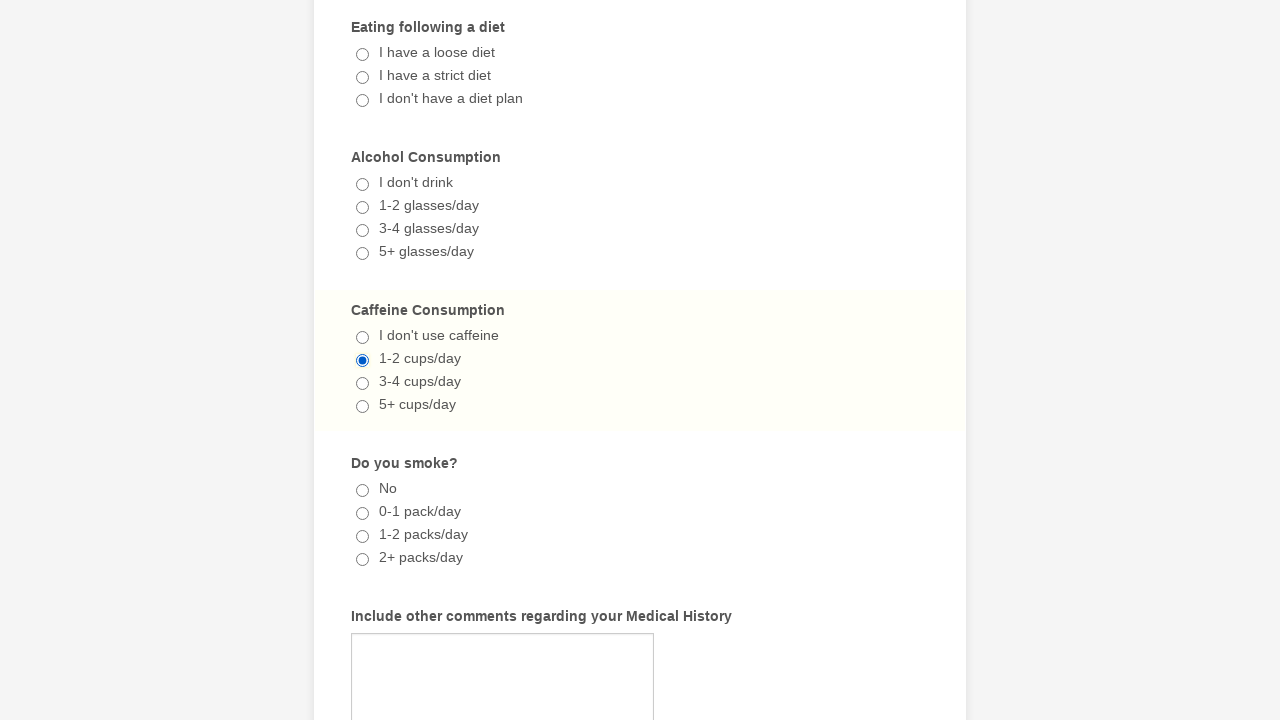

Verified '5+ days' radio button is selected
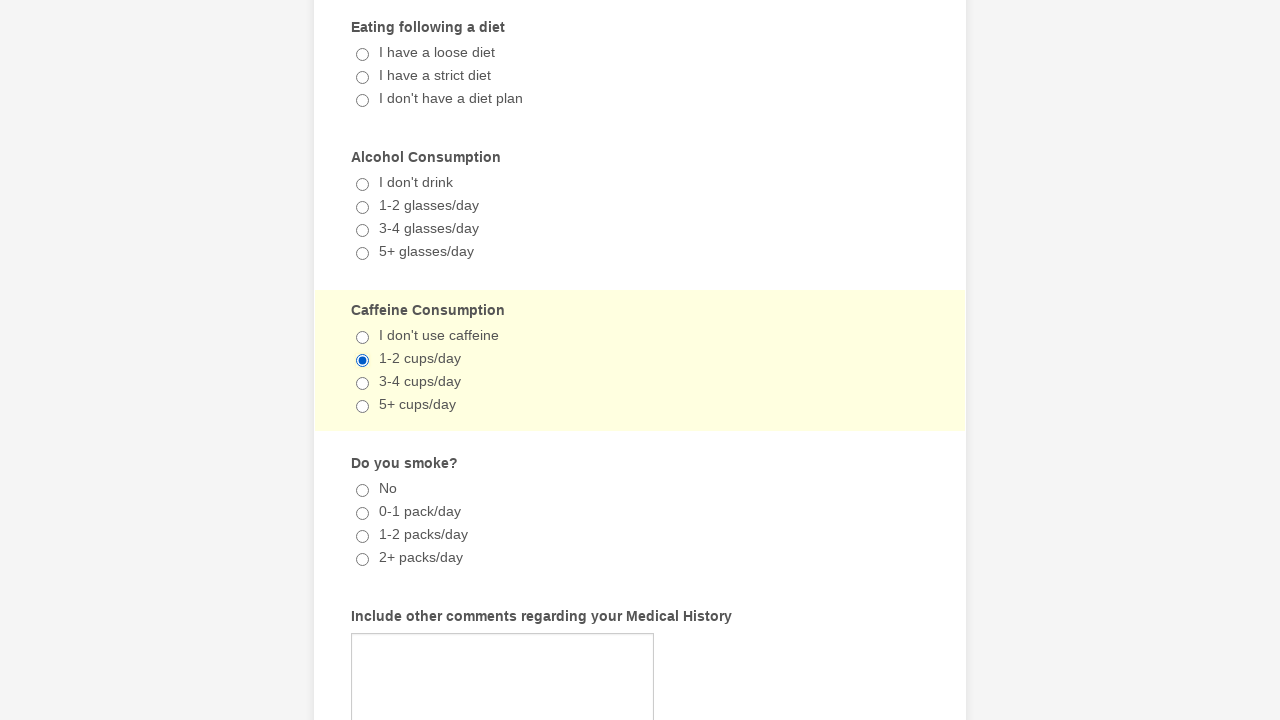

Verified '1-2 cups/day' radio button is selected
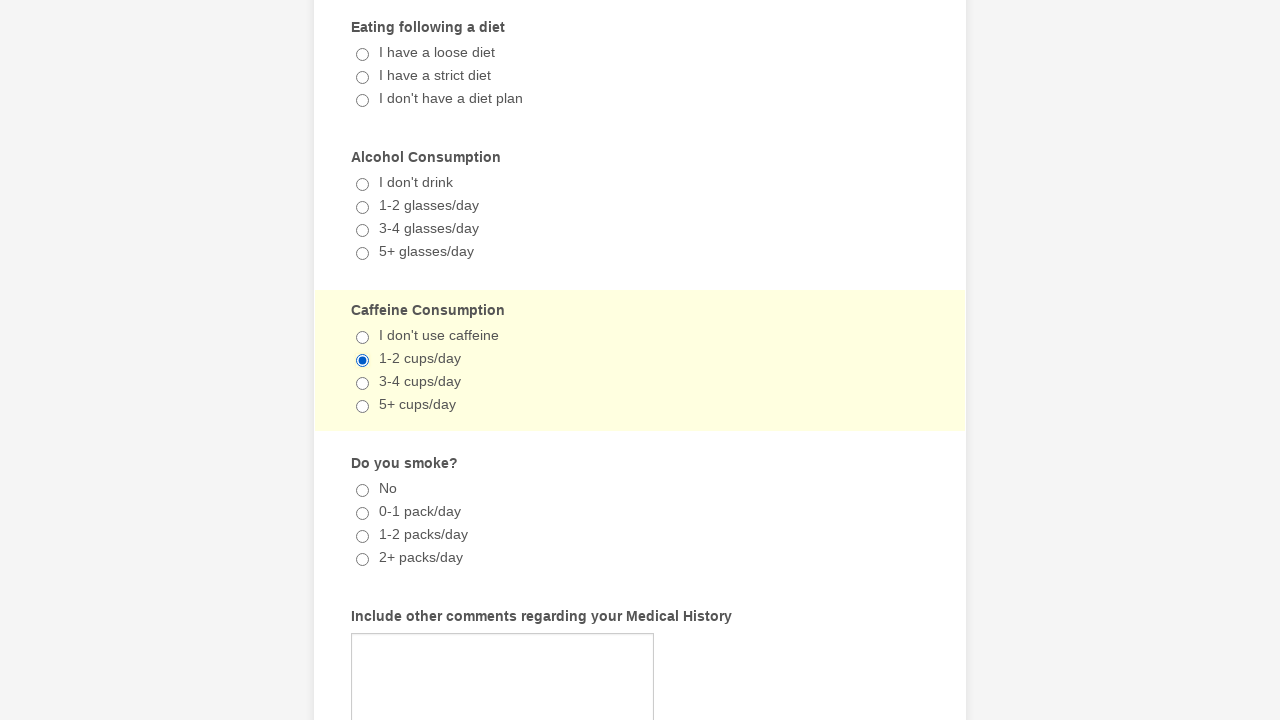

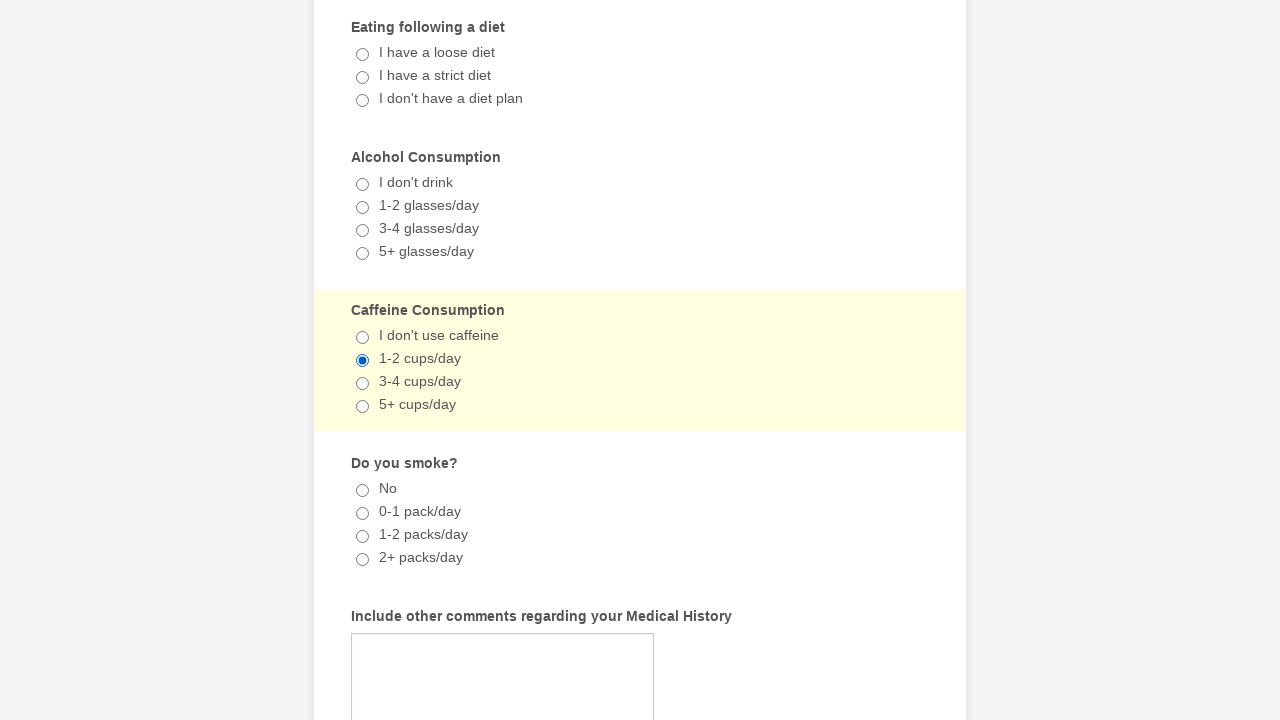